Navigates to a blog page and retrieves tag links, then navigates to a second URL to compare tags between pages

Starting URL: https://www.statewideremodeling.com/blog/p.201228000/bathroom-lighting-ideas-to-create-a-dreamy-atmosphere/

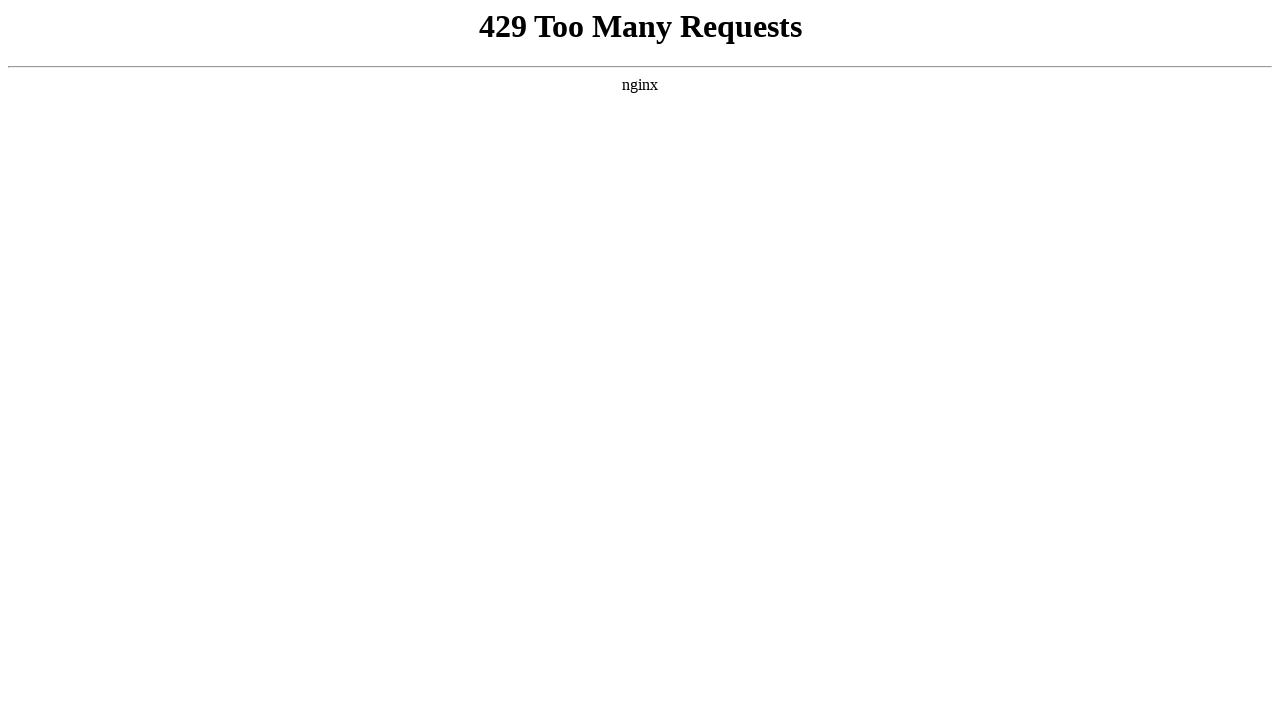

Failed to retrieve tags from first page
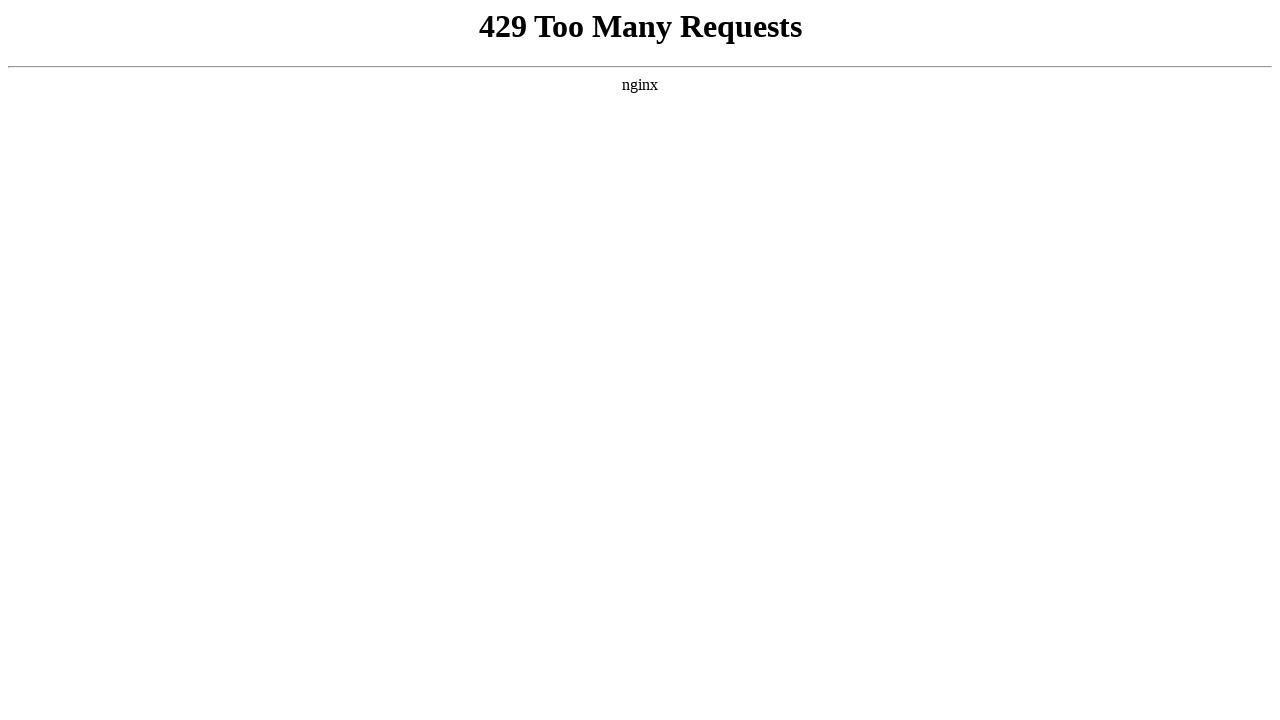

Navigated to second page (staging environment)
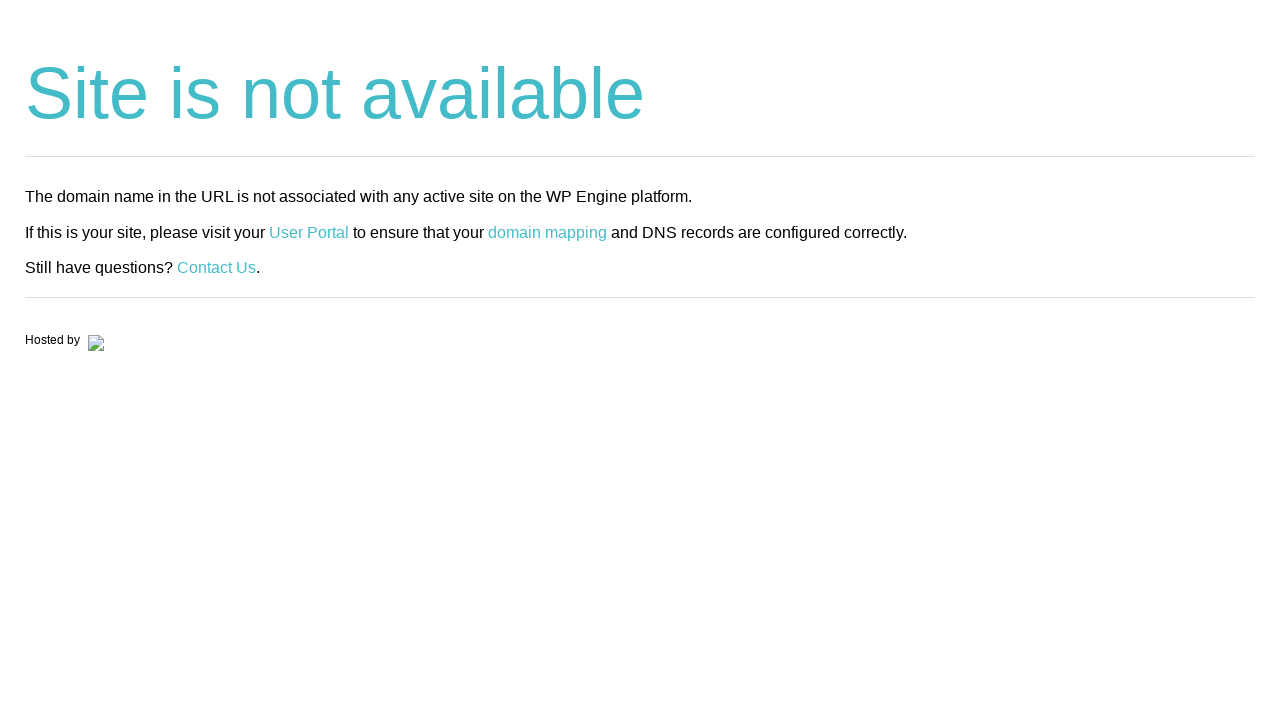

Failed to retrieve tags from second page
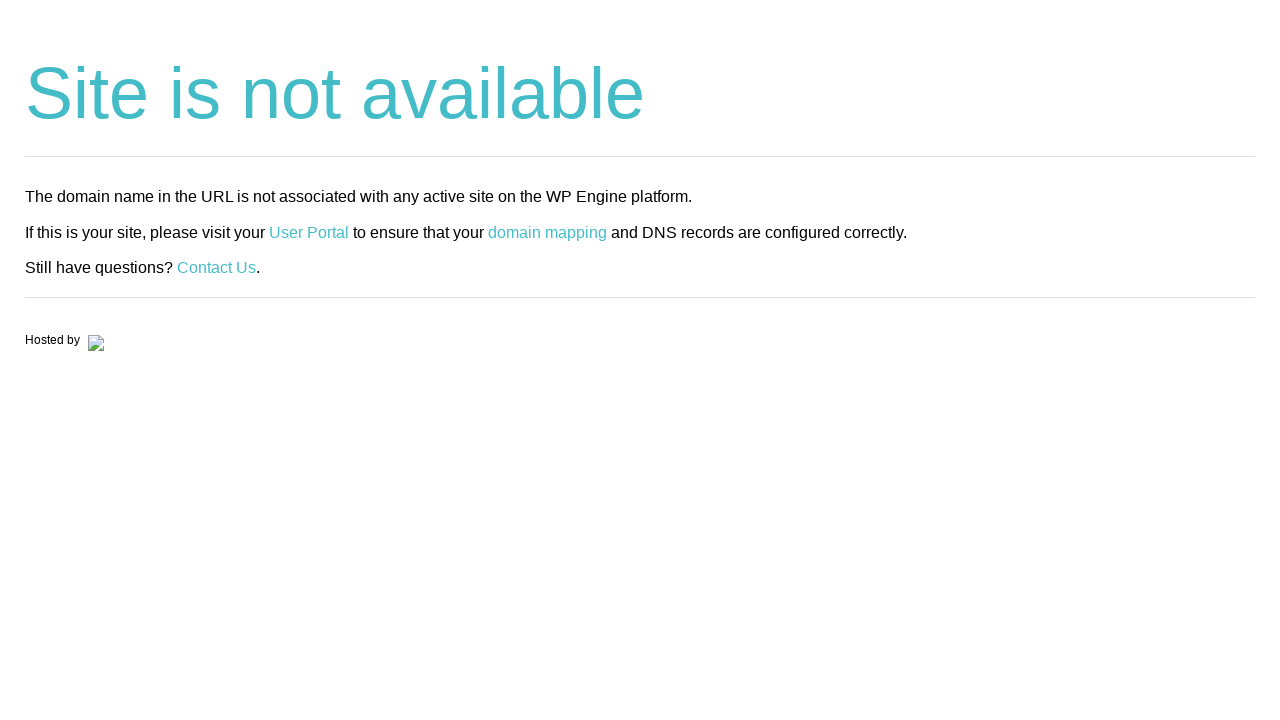

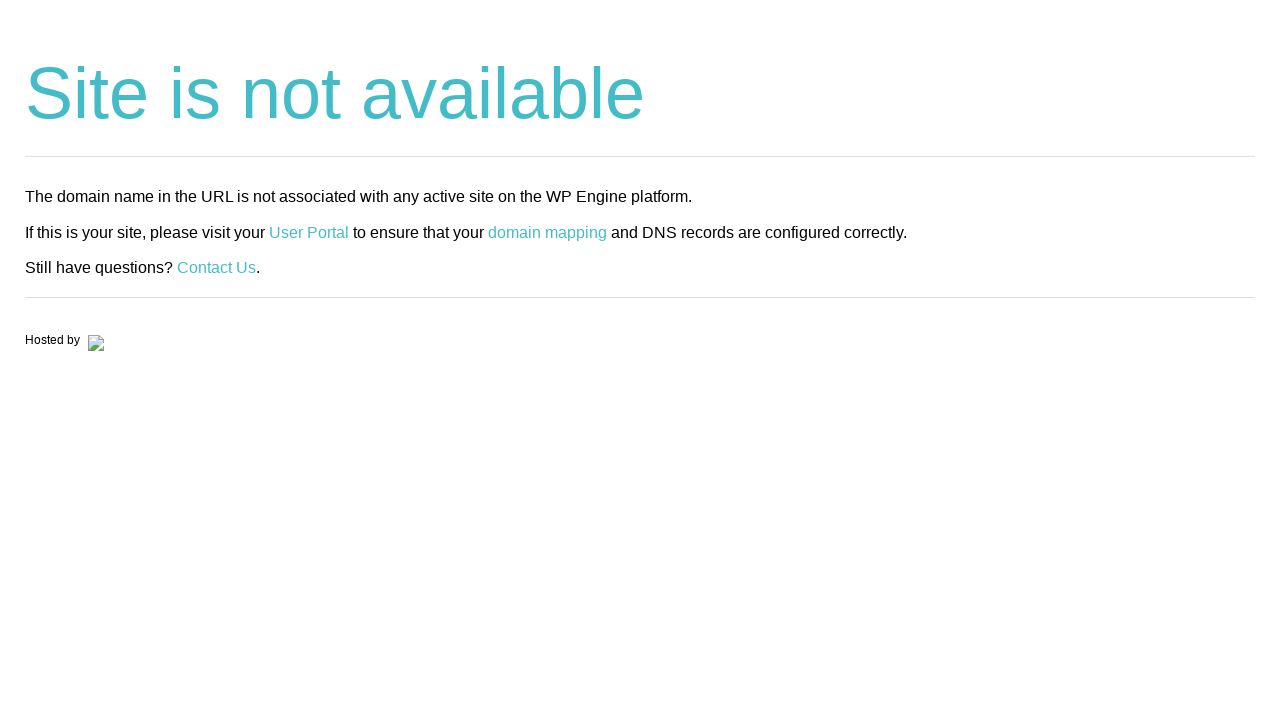